Tests radio button functionality by clicking on the label text associated with a radio button and verifying selection states

Starting URL: https://testotomasyonu.com/form

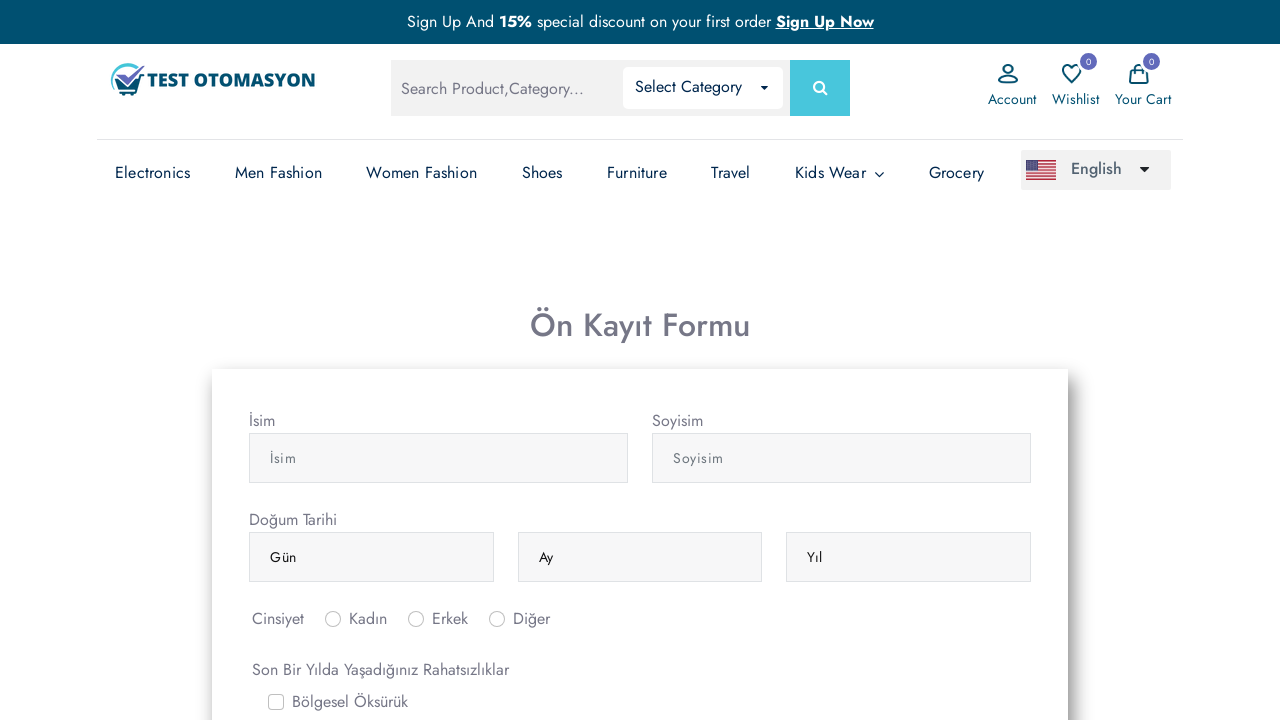

Clicked on the label text for male (erkek) radio button at (450, 619) on label[for='inlineRadio2']
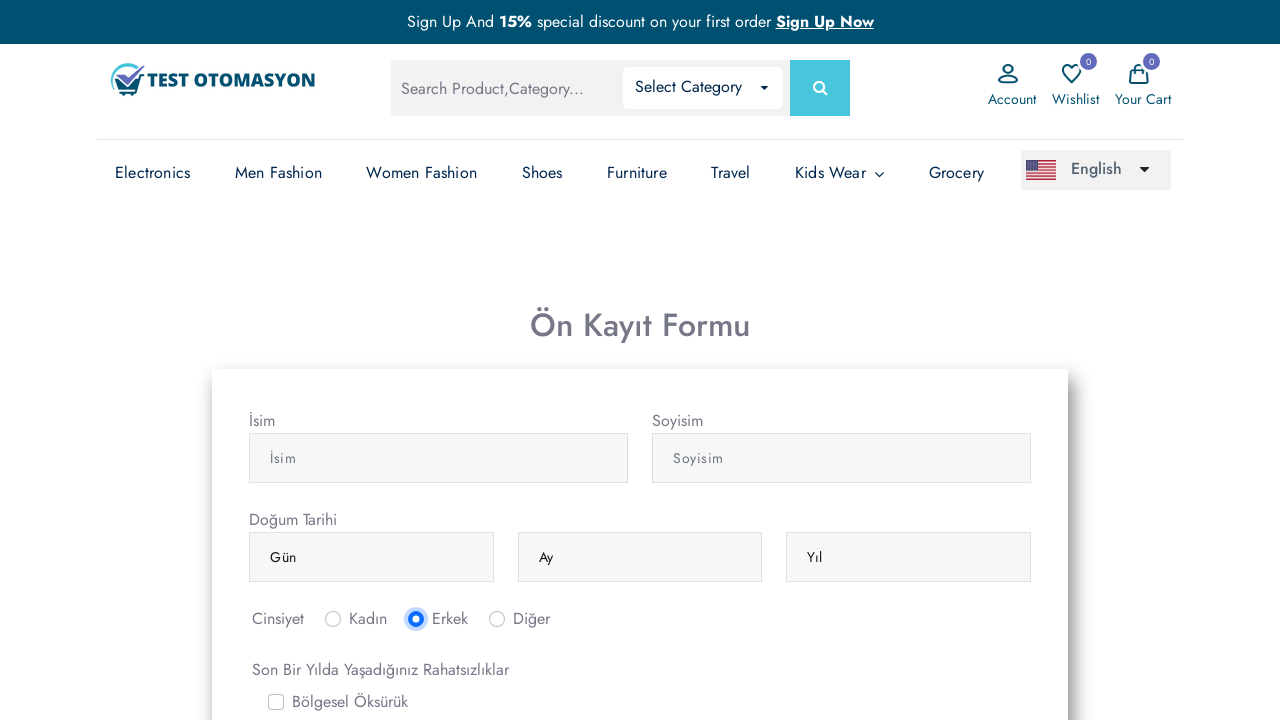

Located female (kadin) radio button element
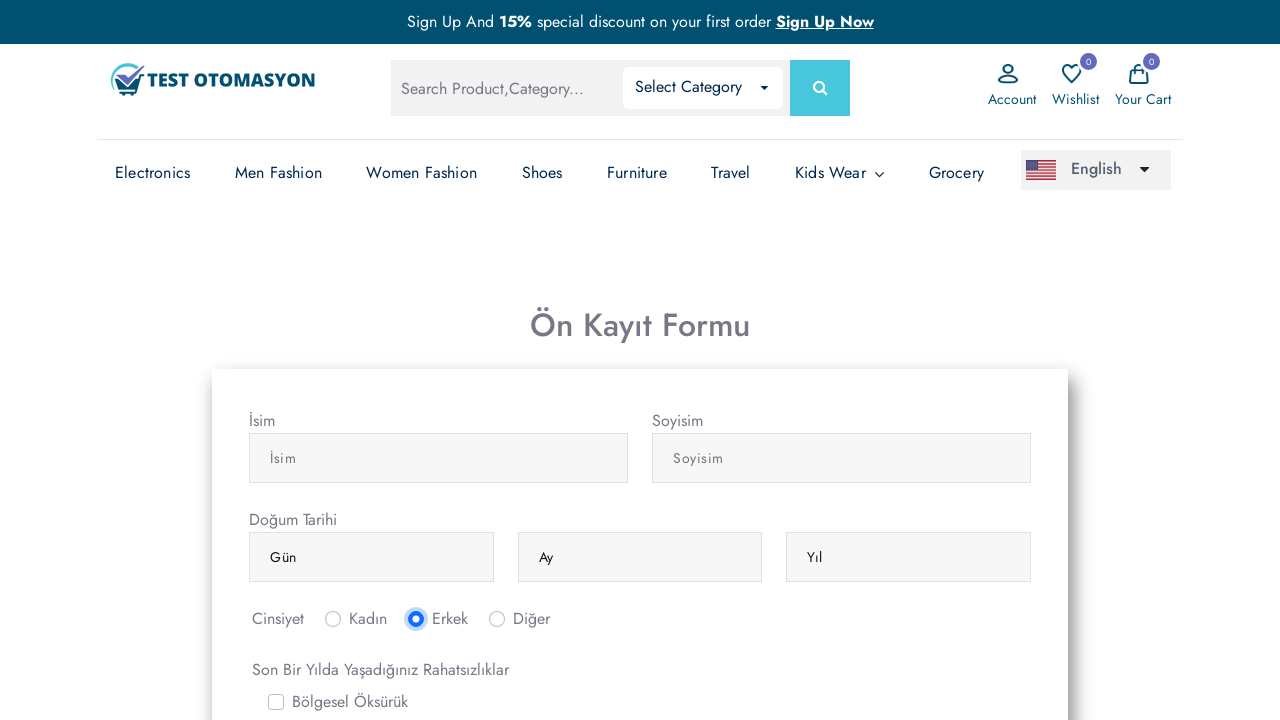

Located male (erkek) radio button element
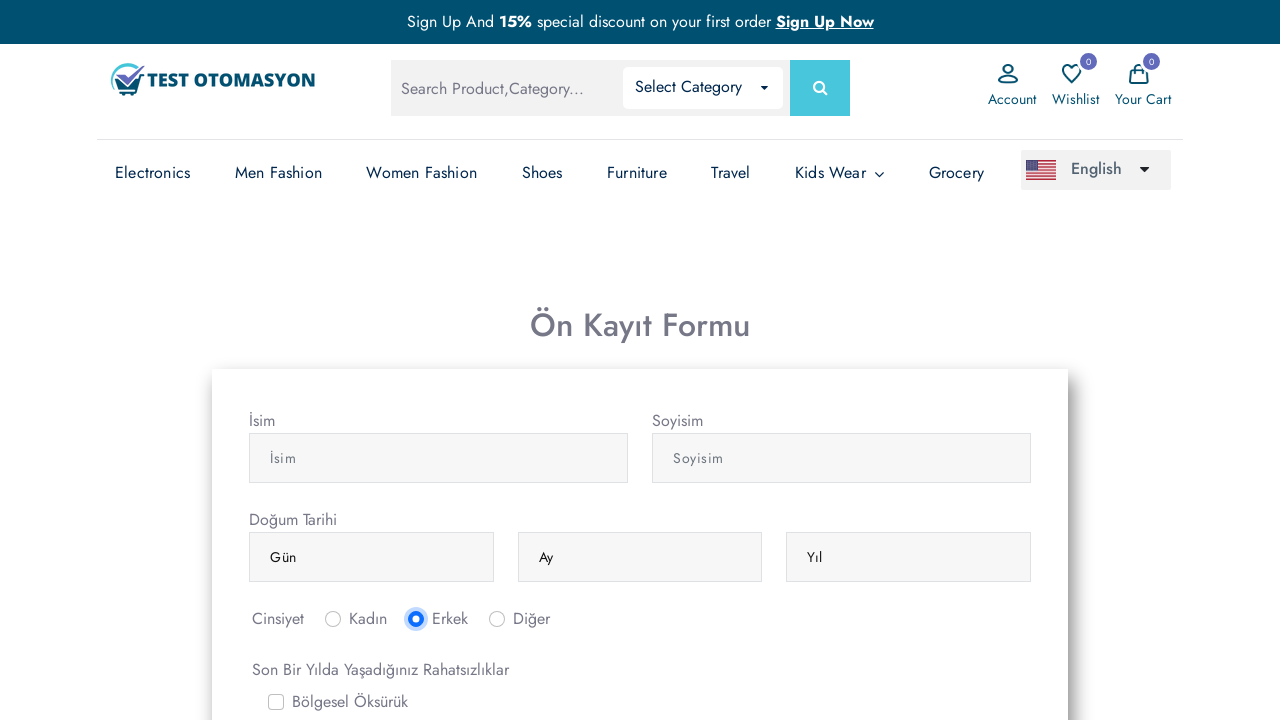

Located other (diger) radio button element
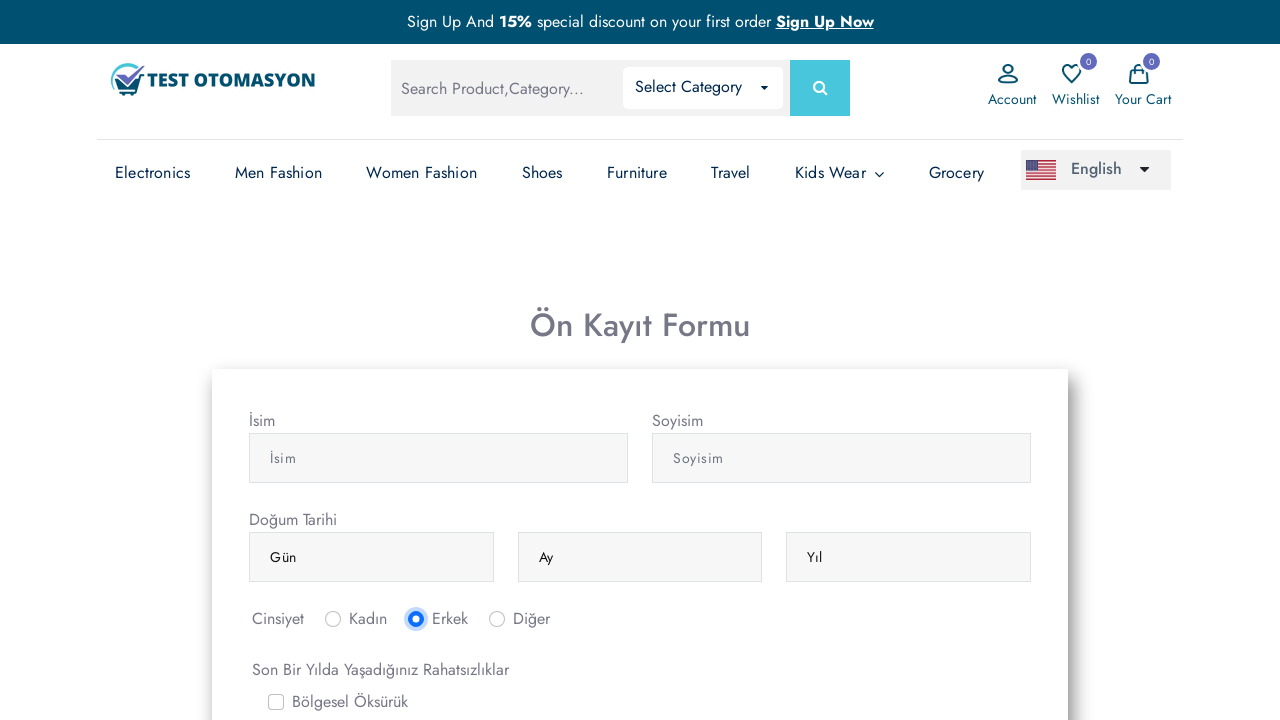

Verified that male radio button is checked
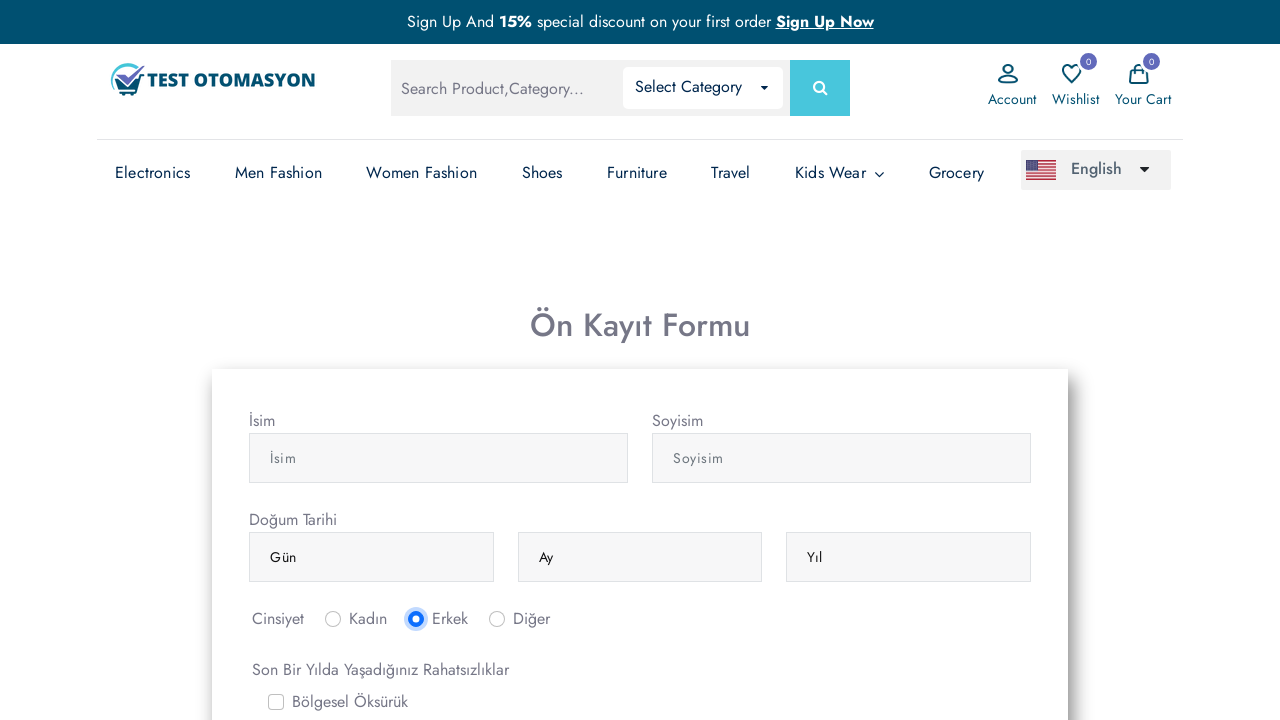

Verified that female radio button is not checked
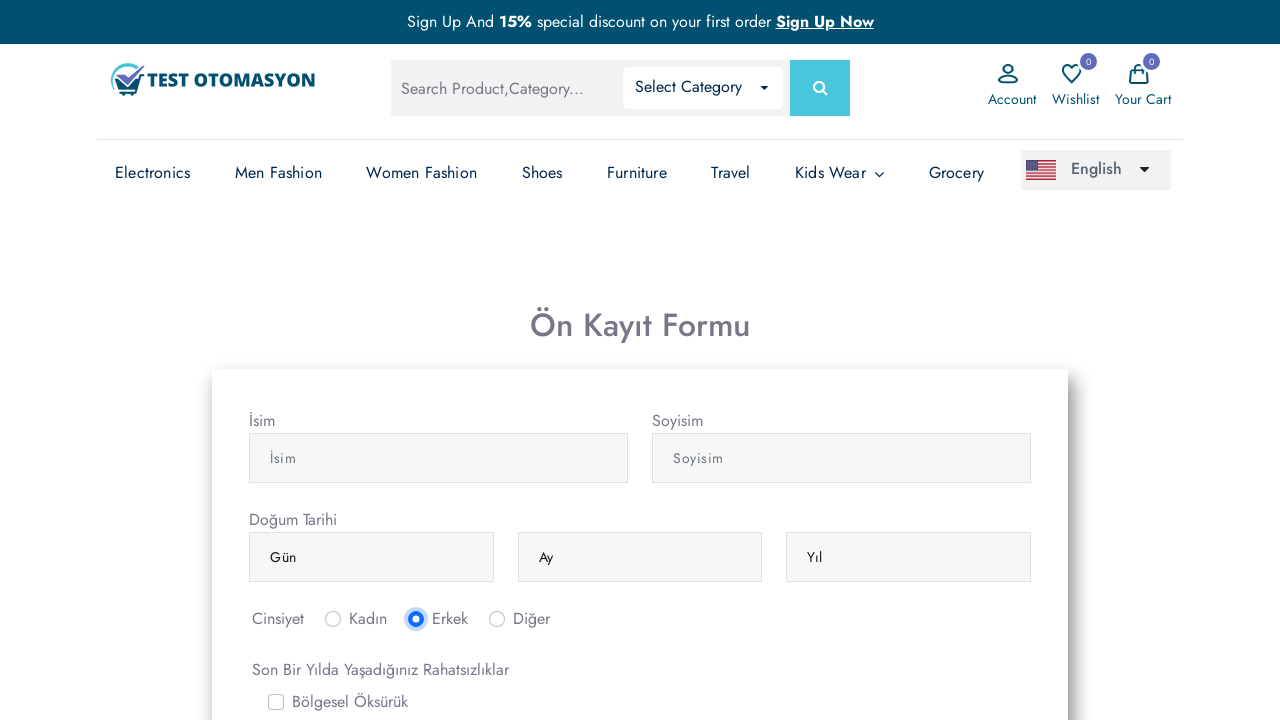

Verified that other radio button is not checked
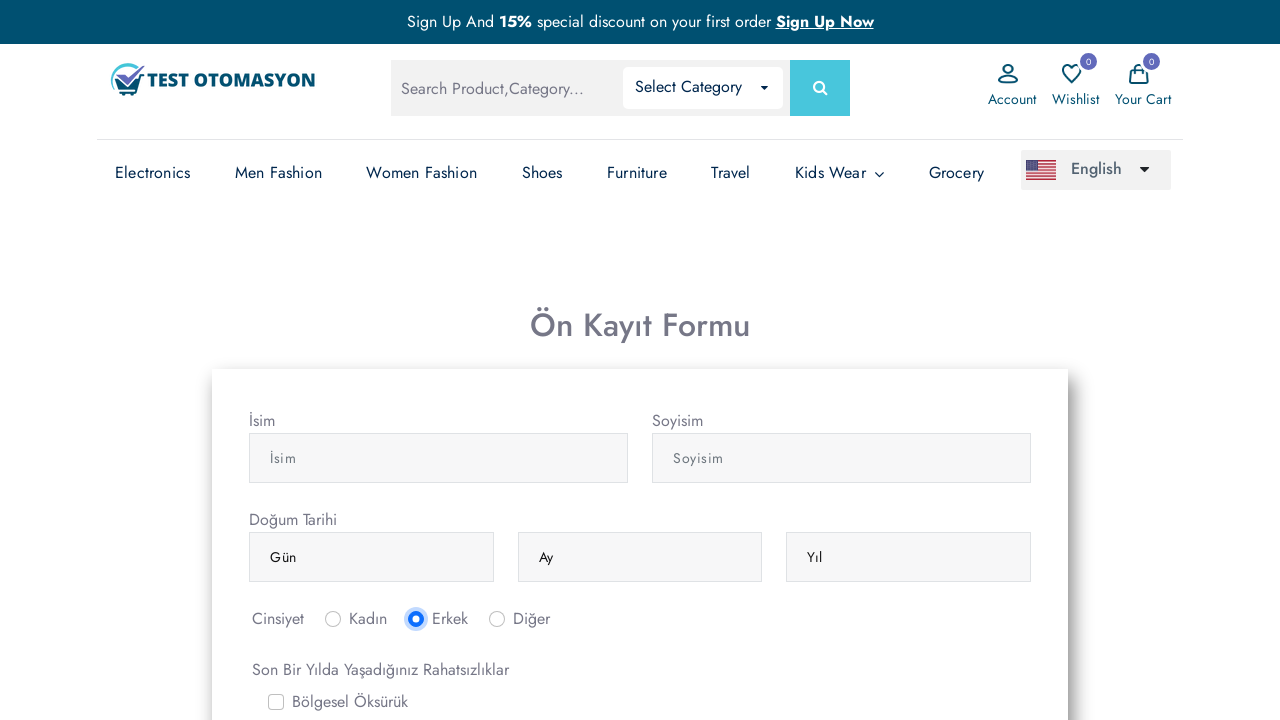

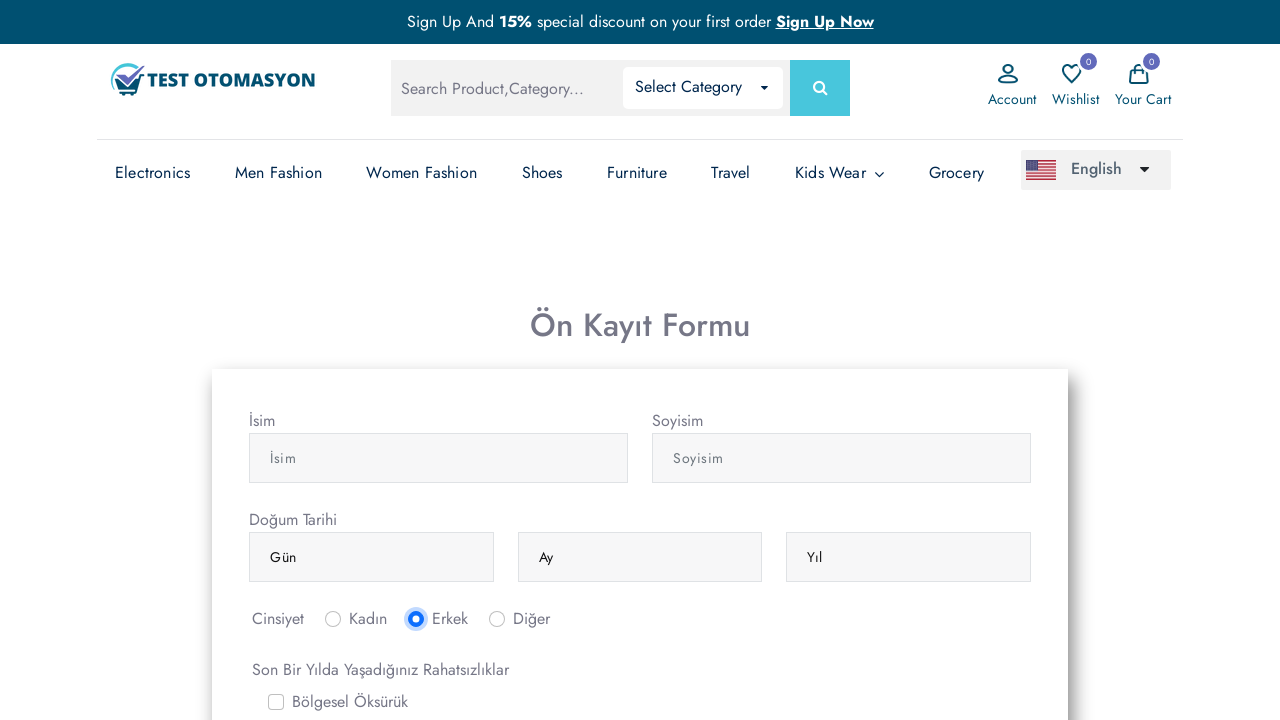